Tests the calculator.net website by searching for "salary" in the search box, then navigating back and forward in browser history.

Starting URL: https://www.calculator.net/

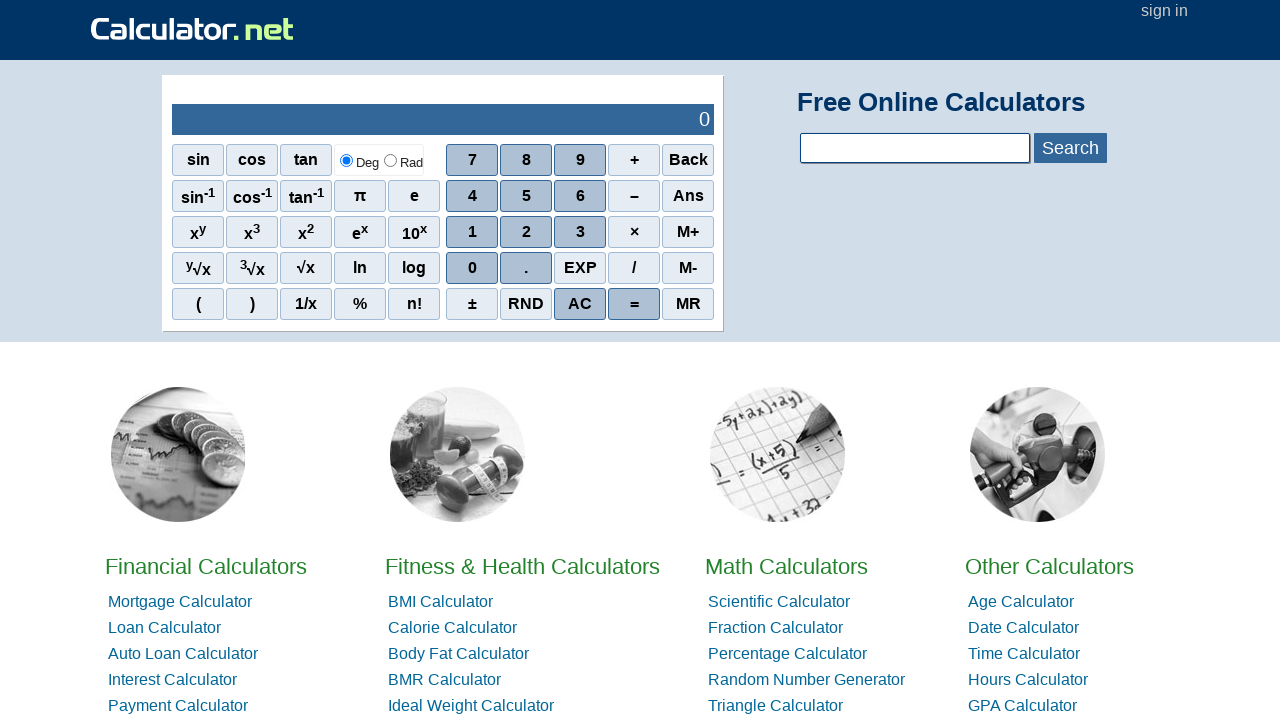

Filled search field with 'salary' on #calcSearchTerm
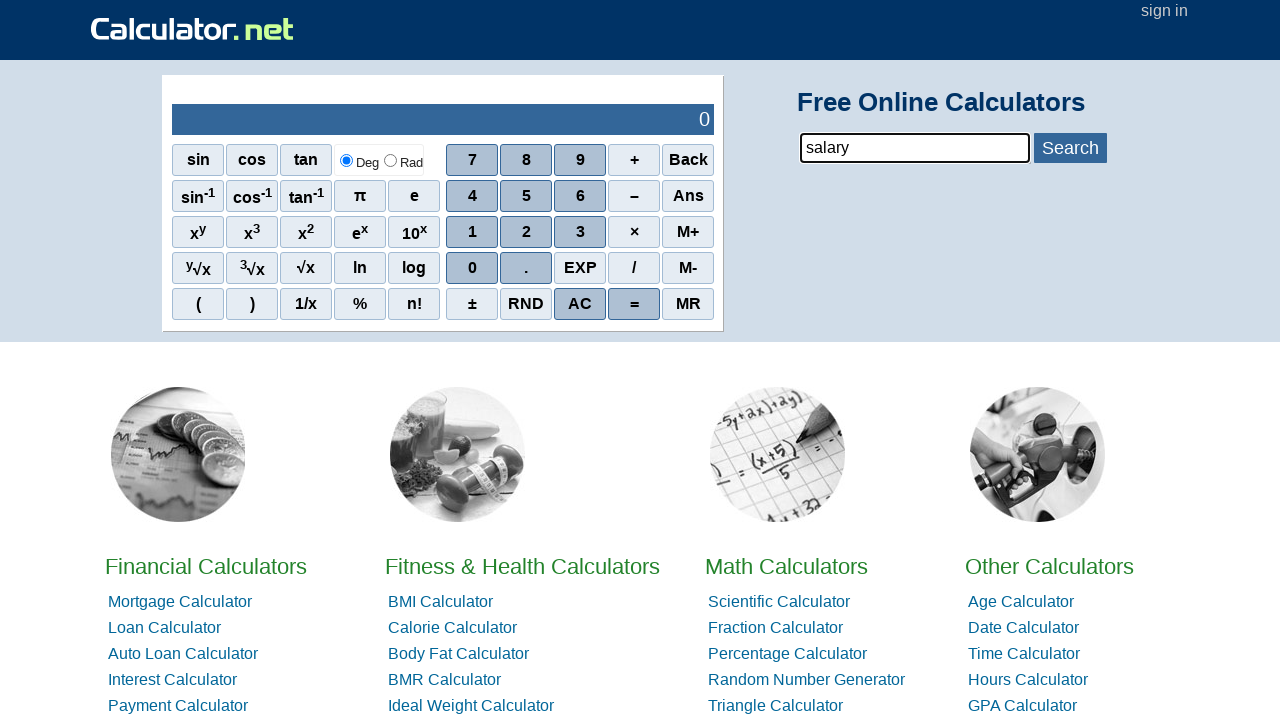

Waited 1000ms for search results to appear
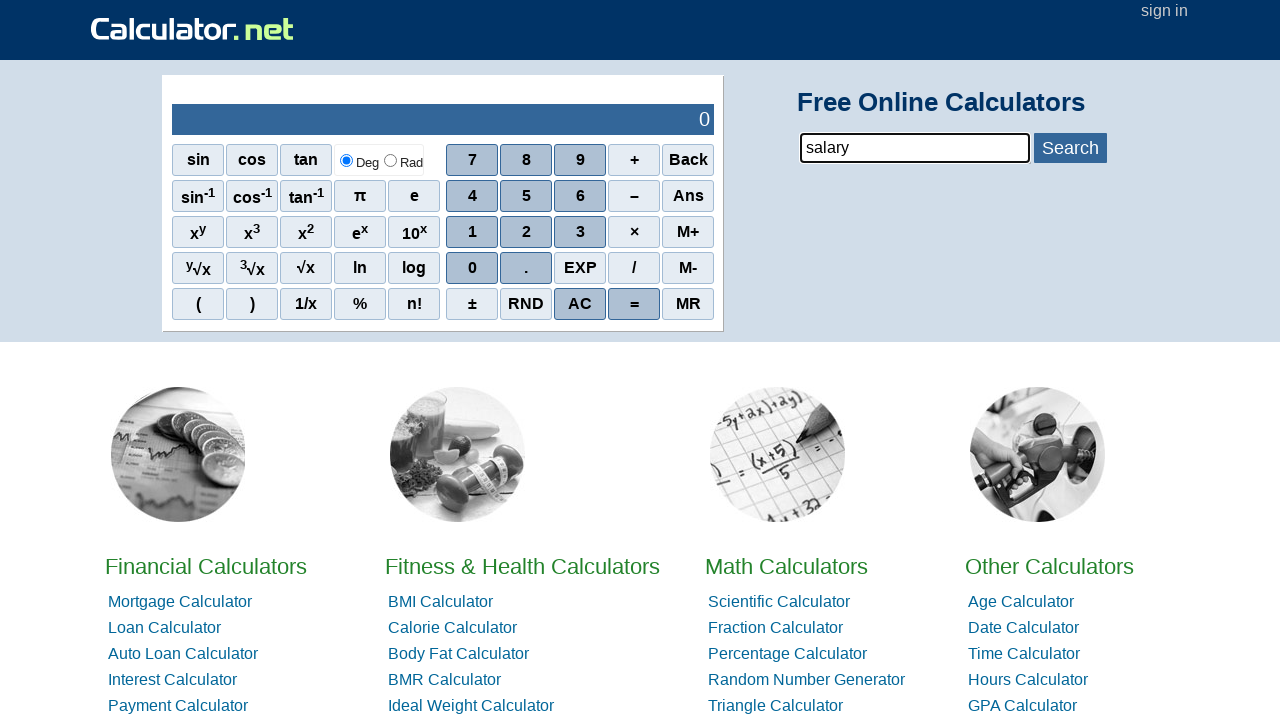

Navigated back in browser history
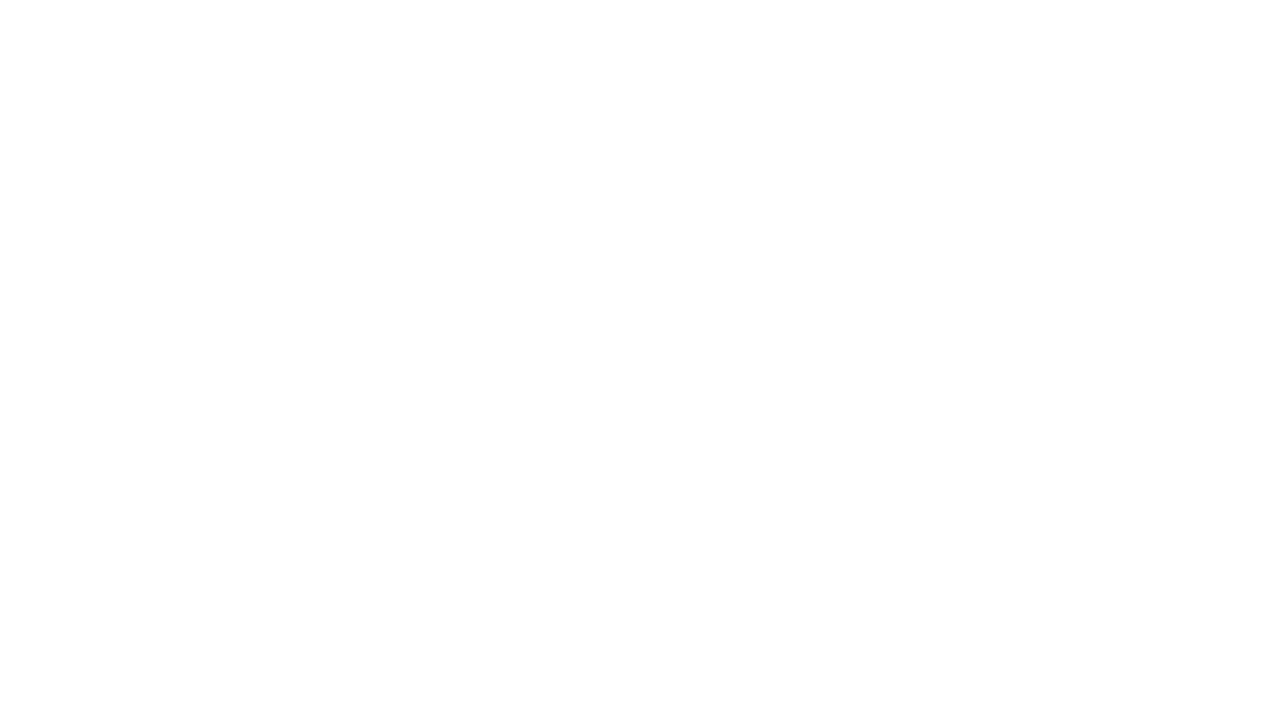

Navigated forward in browser history
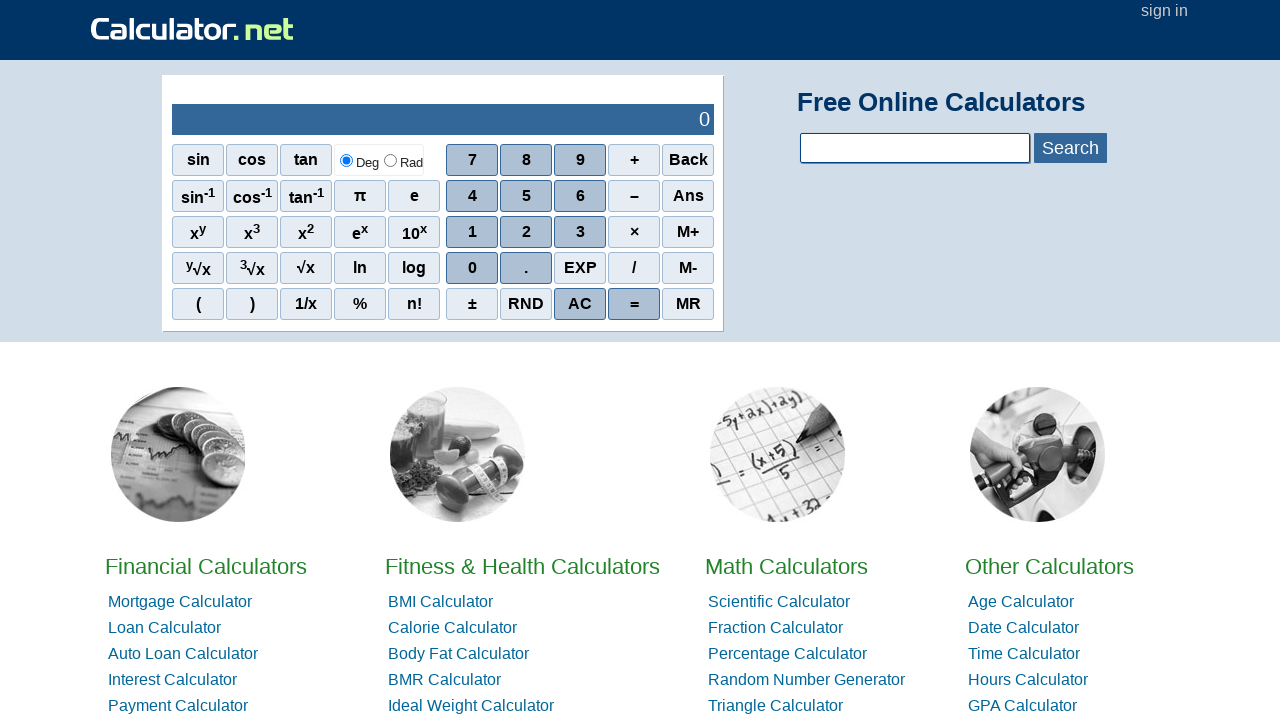

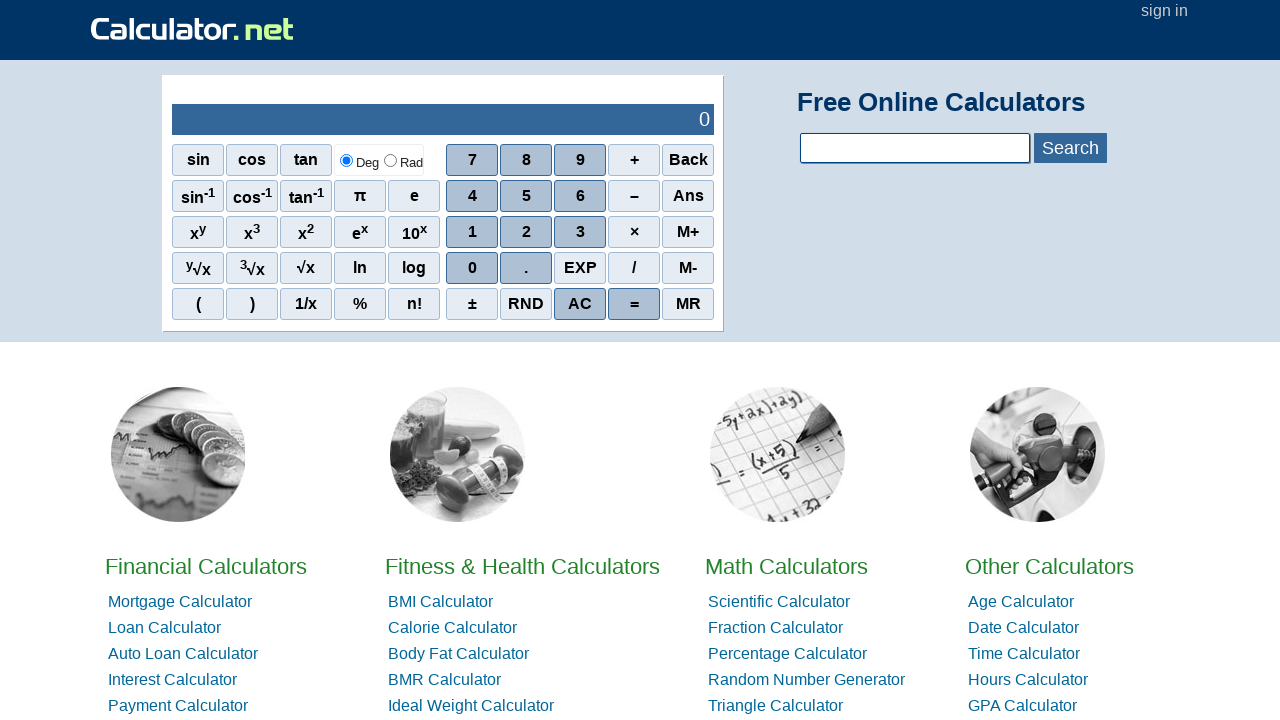